Tests calendar date picker functionality by selecting a specific date (June 15, 2027) through year, month, and day navigation

Starting URL: https://rahulshettyacademy.com/seleniumPractise/#/offers

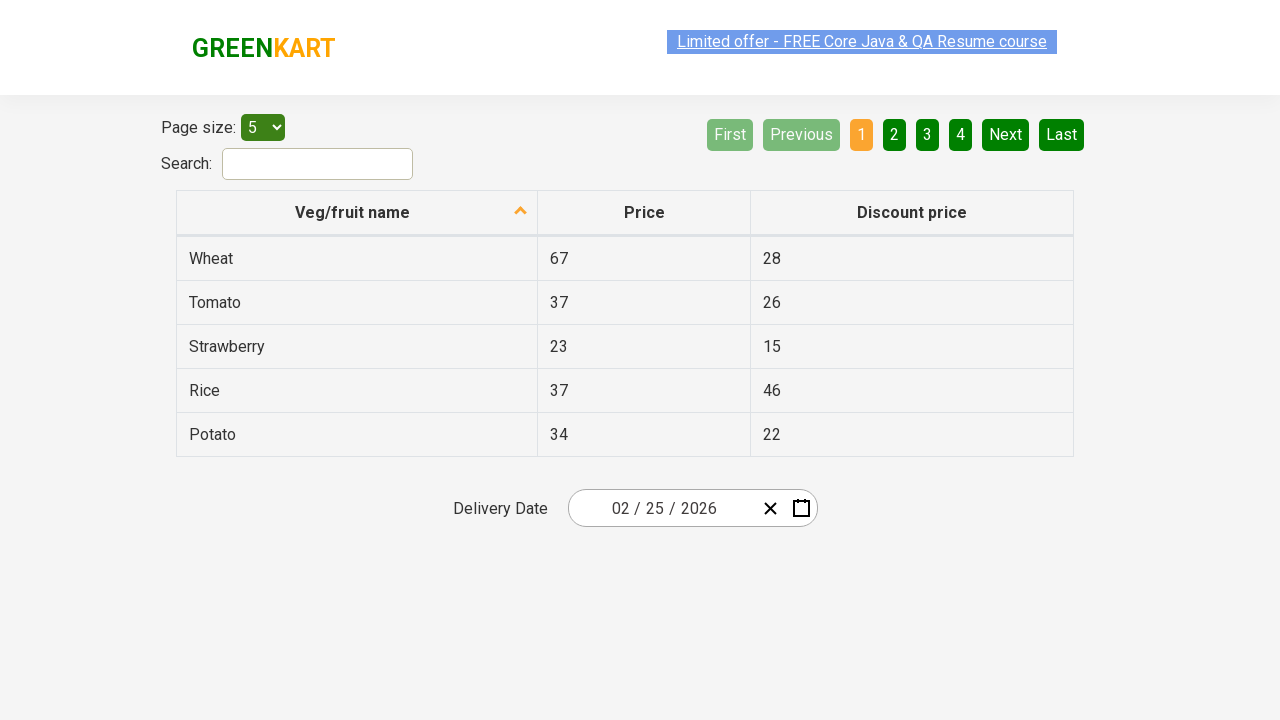

Clicked on calendar date picker to open it at (662, 508) on .react-date-picker__inputGroup
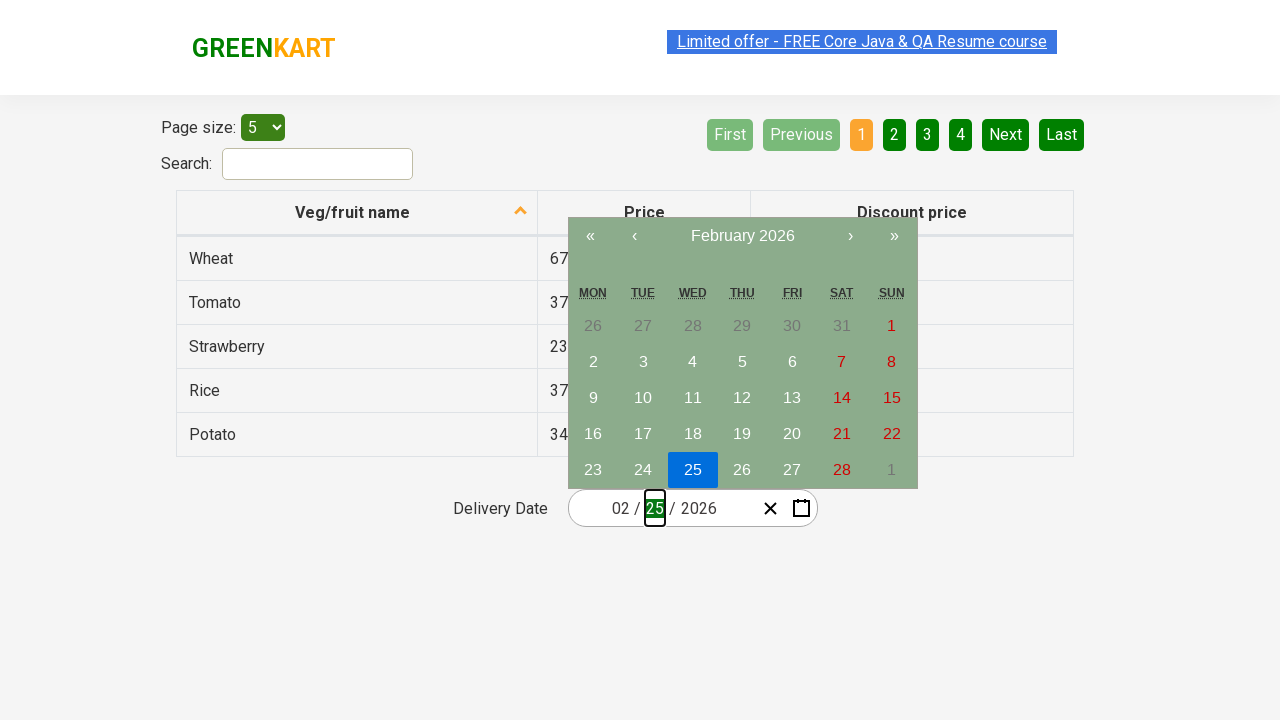

Clicked navigation label to navigate to month view at (742, 236) on .react-calendar__navigation__label
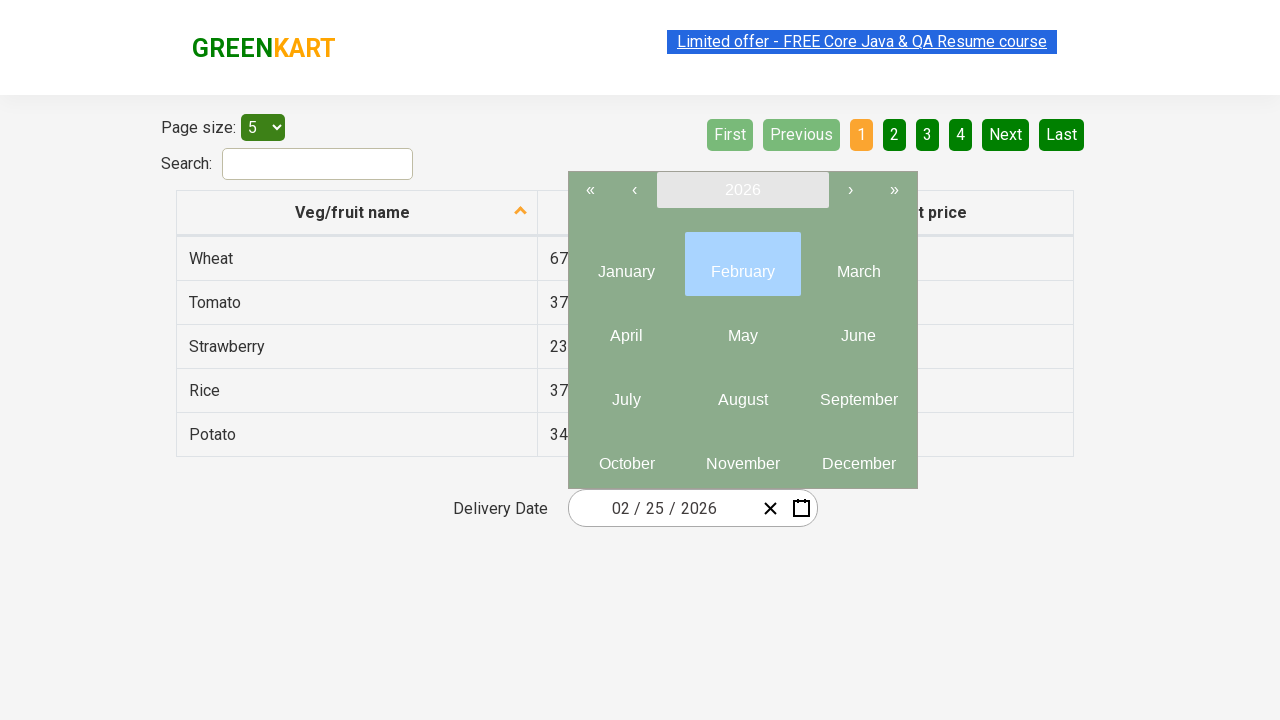

Clicked navigation label again to navigate to year view at (742, 190) on .react-calendar__navigation__label
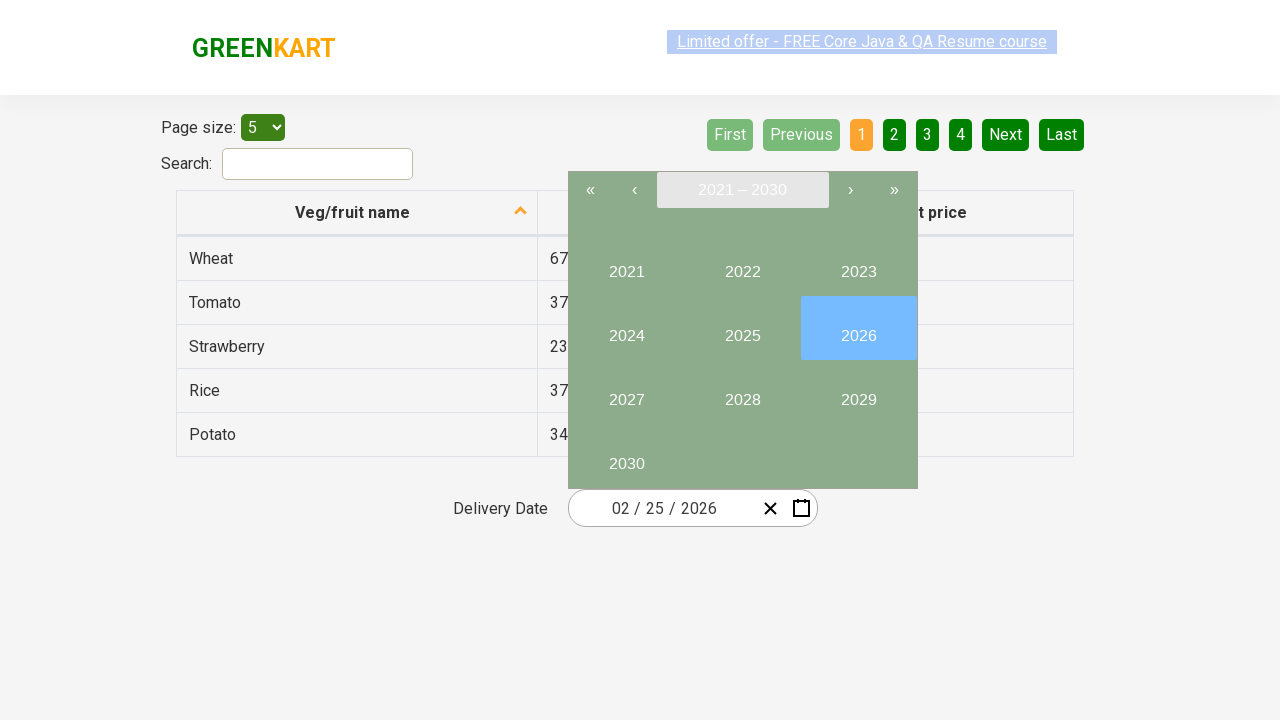

Selected year 2027 from year view at (626, 392) on internal:text="2027"i
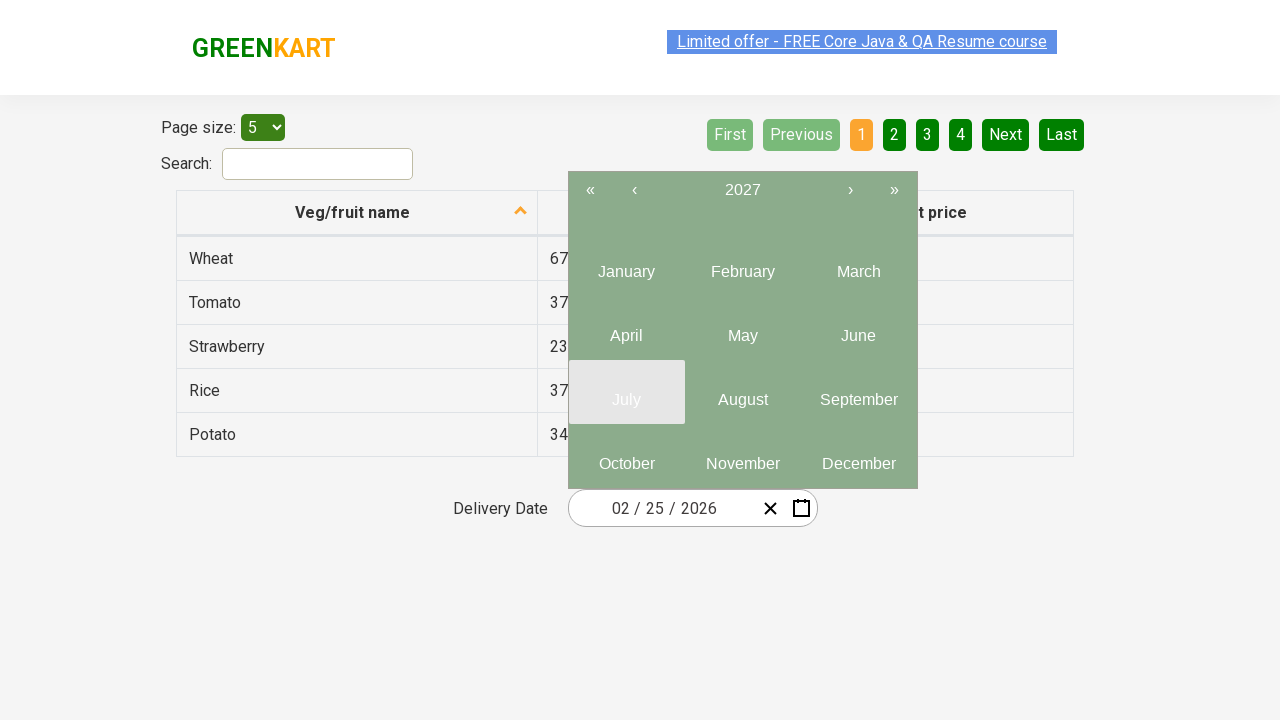

Selected month 6 (June) from month picker at (858, 328) on .react-calendar__year-view__months__month >> nth=5
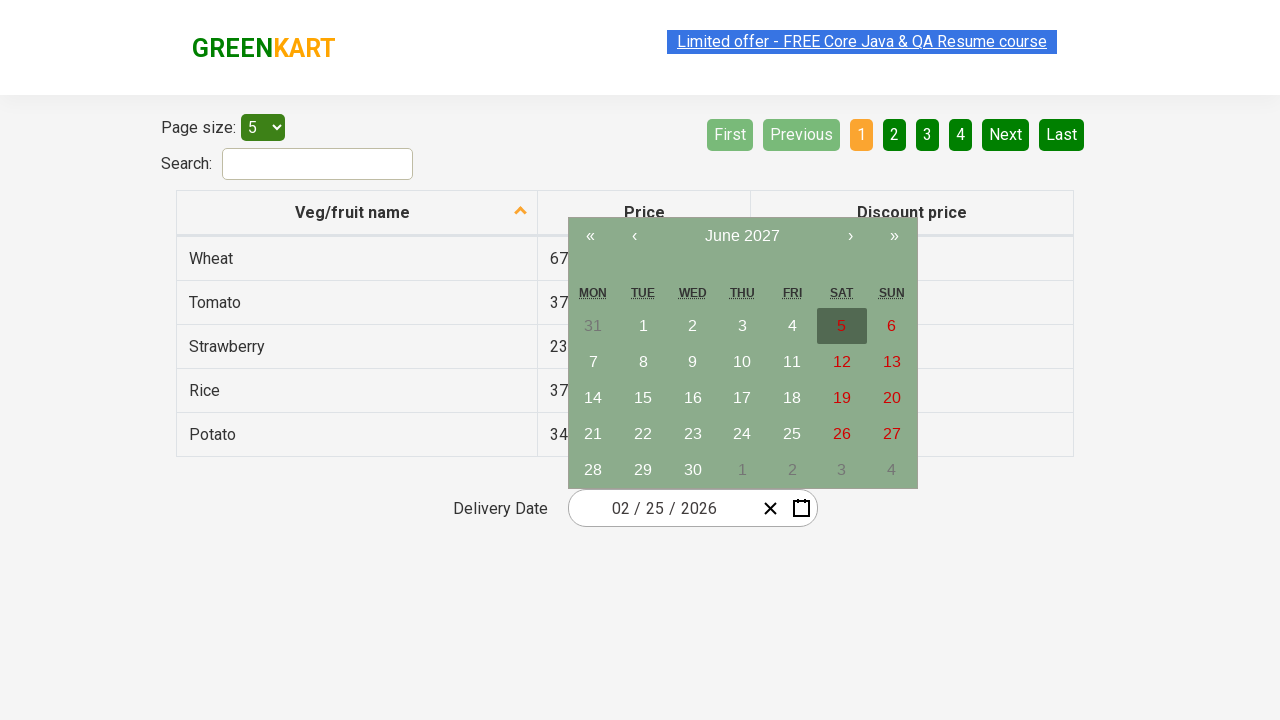

Selected day 15 to complete date selection of June 15, 2027 at (643, 398) on //abbr[text()='15']
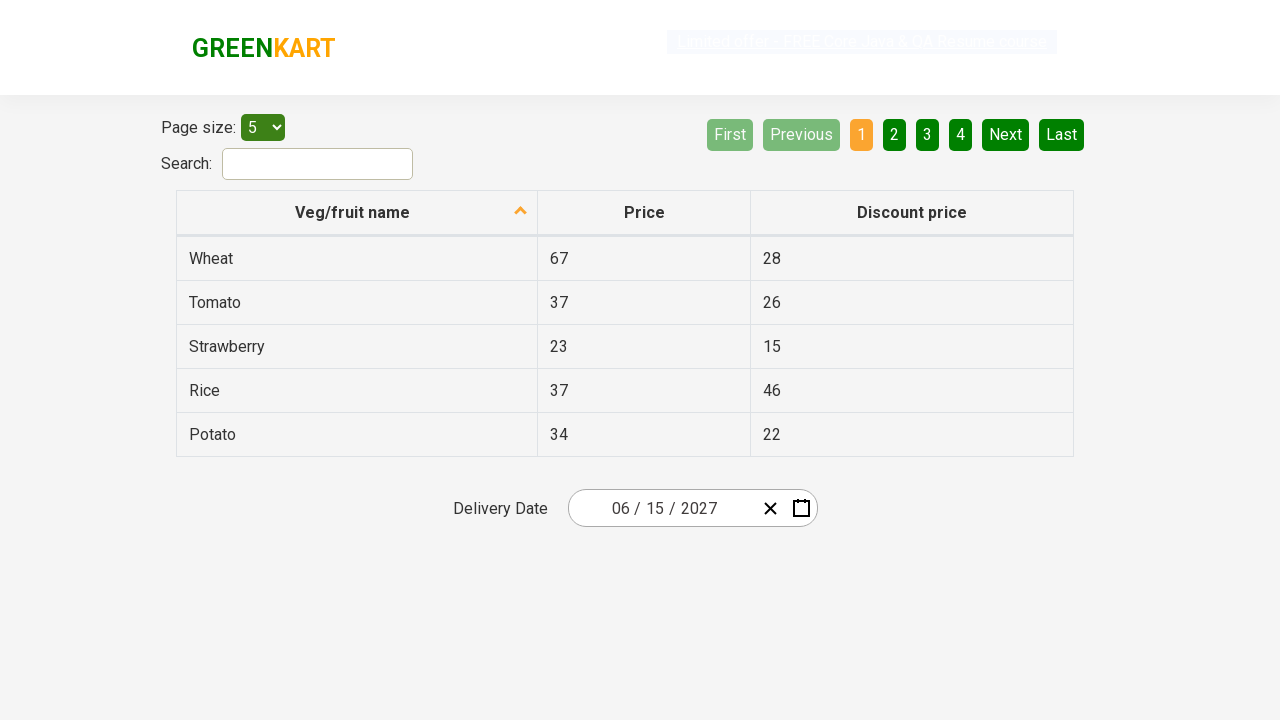

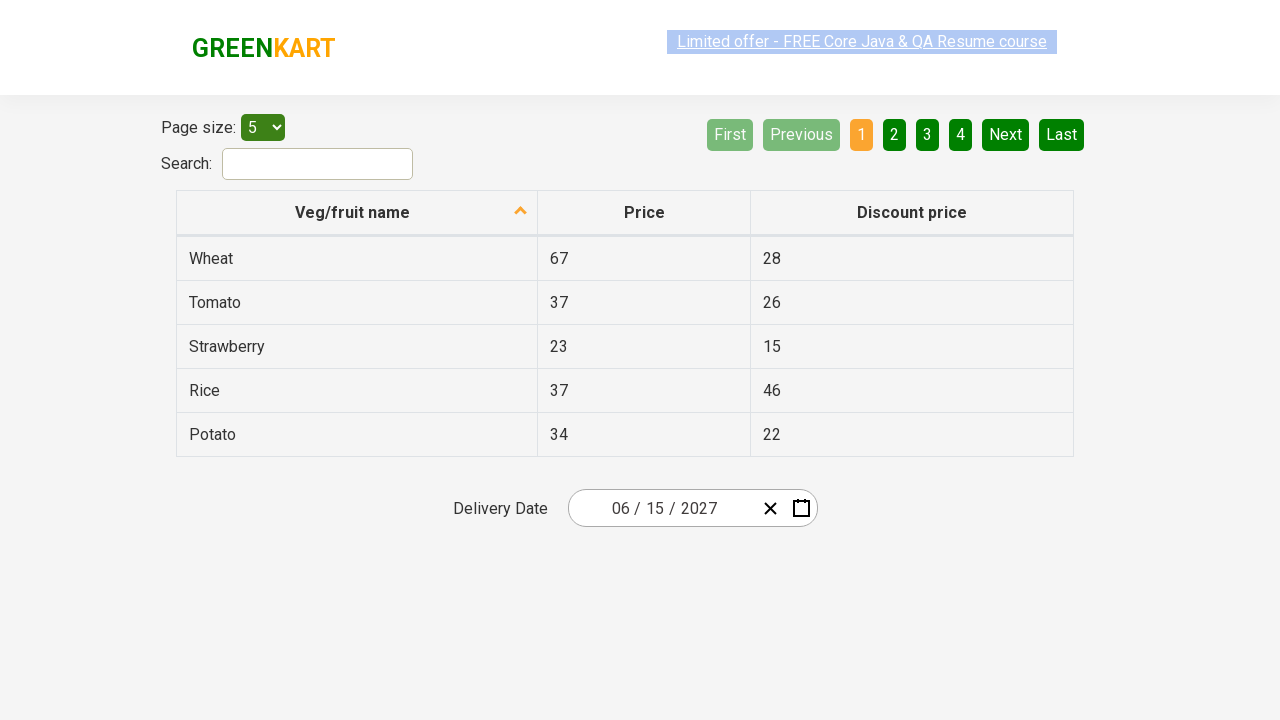